Tests JS Alert popup by clicking the alert button, accepting the alert, and verifying the result message

Starting URL: https://the-internet.herokuapp.com/javascript_alerts

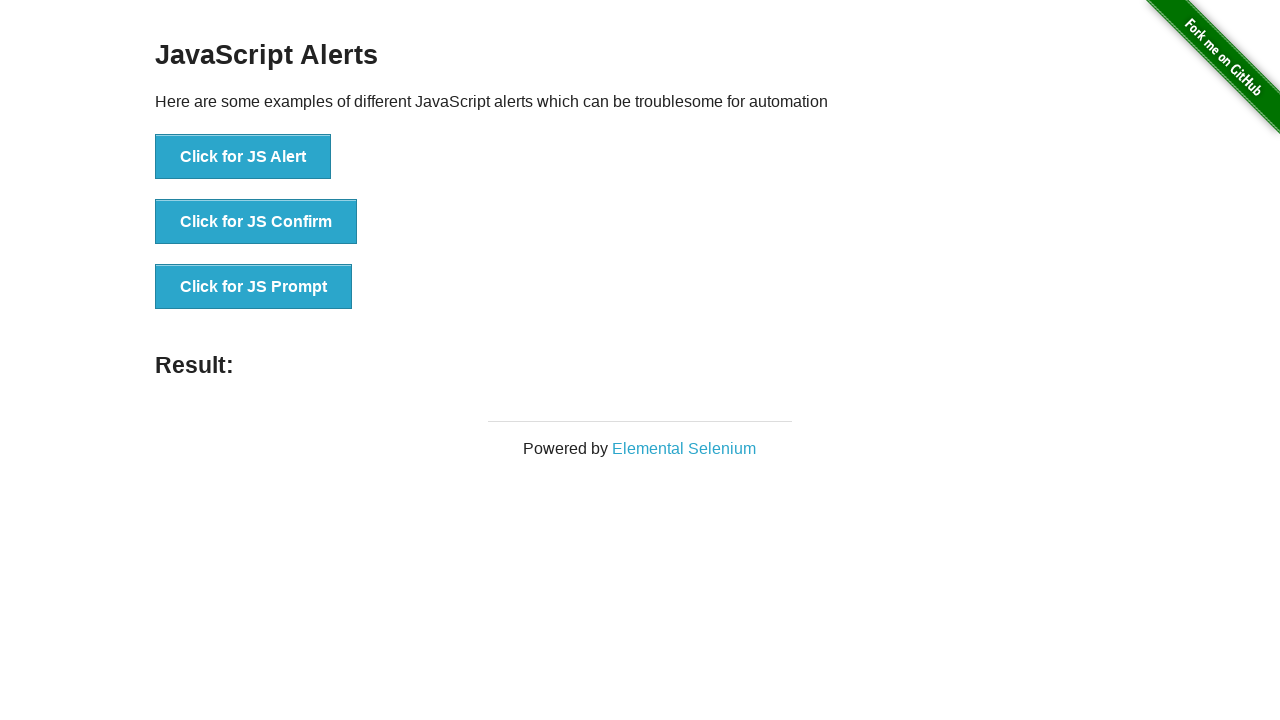

Clicked the JS Alert button at (243, 157) on button[onclick*='jsAlert']
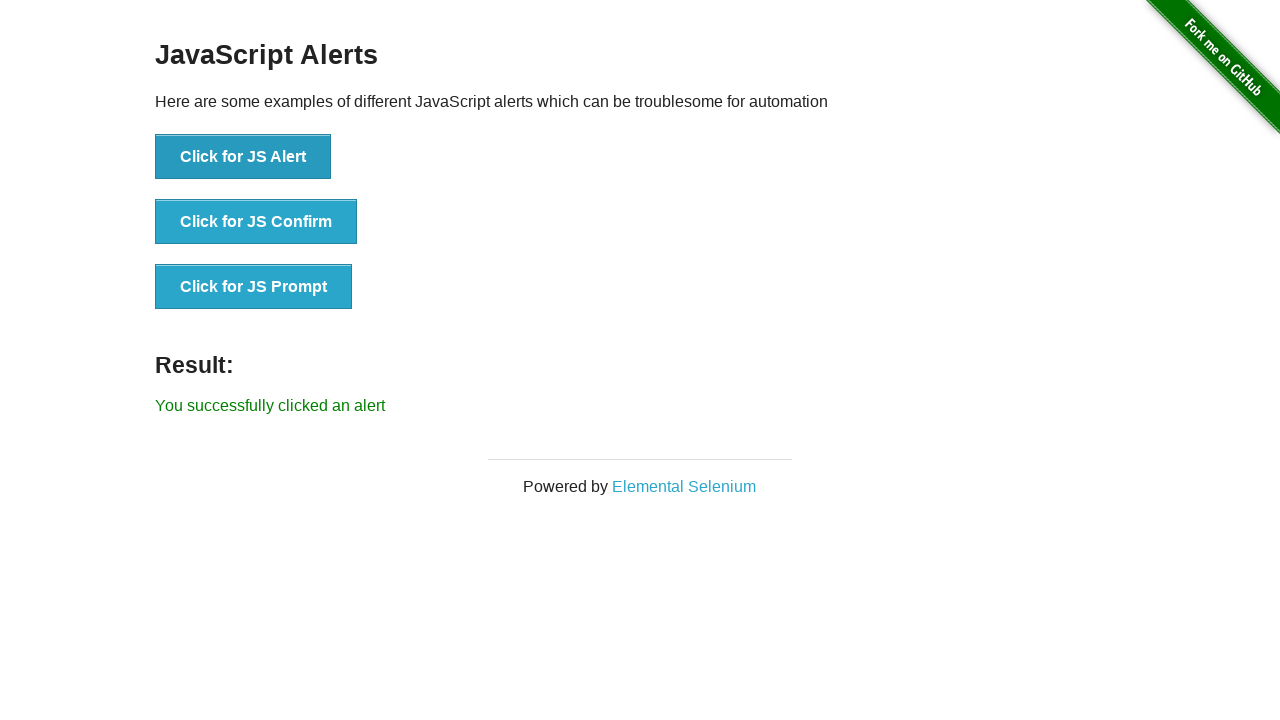

Set up dialog handler to accept the alert
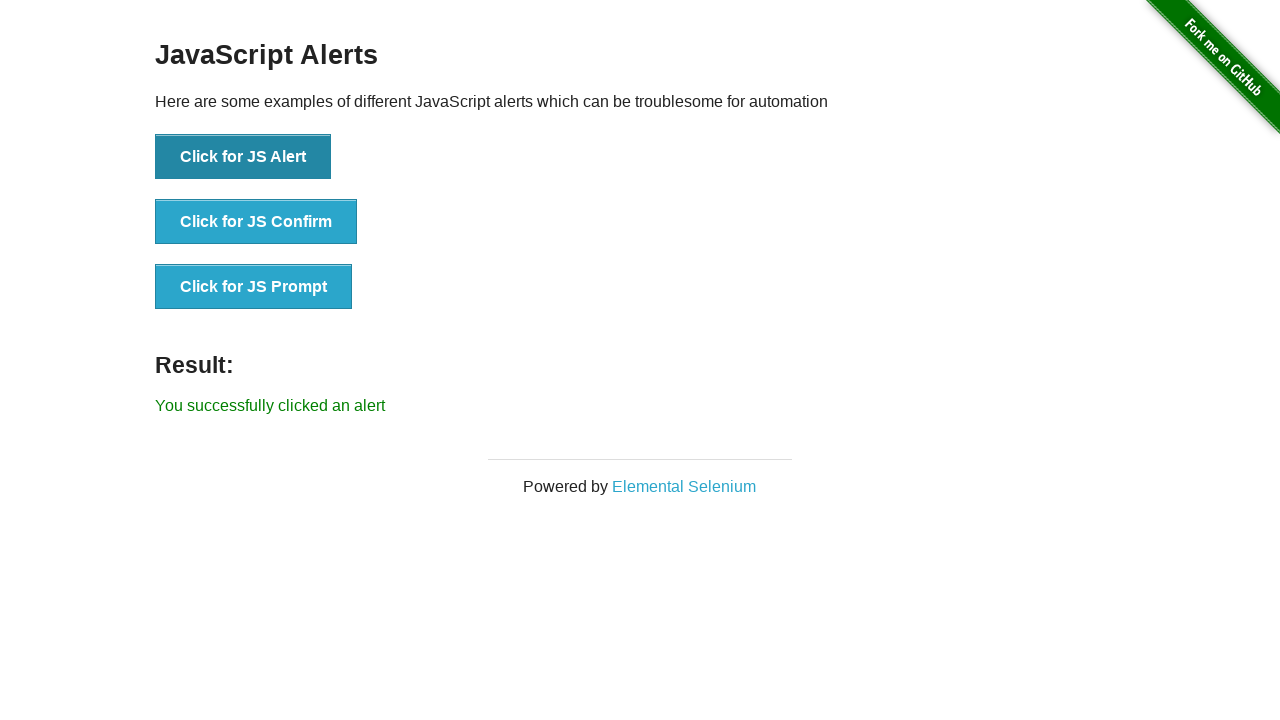

Result message appeared after accepting the alert
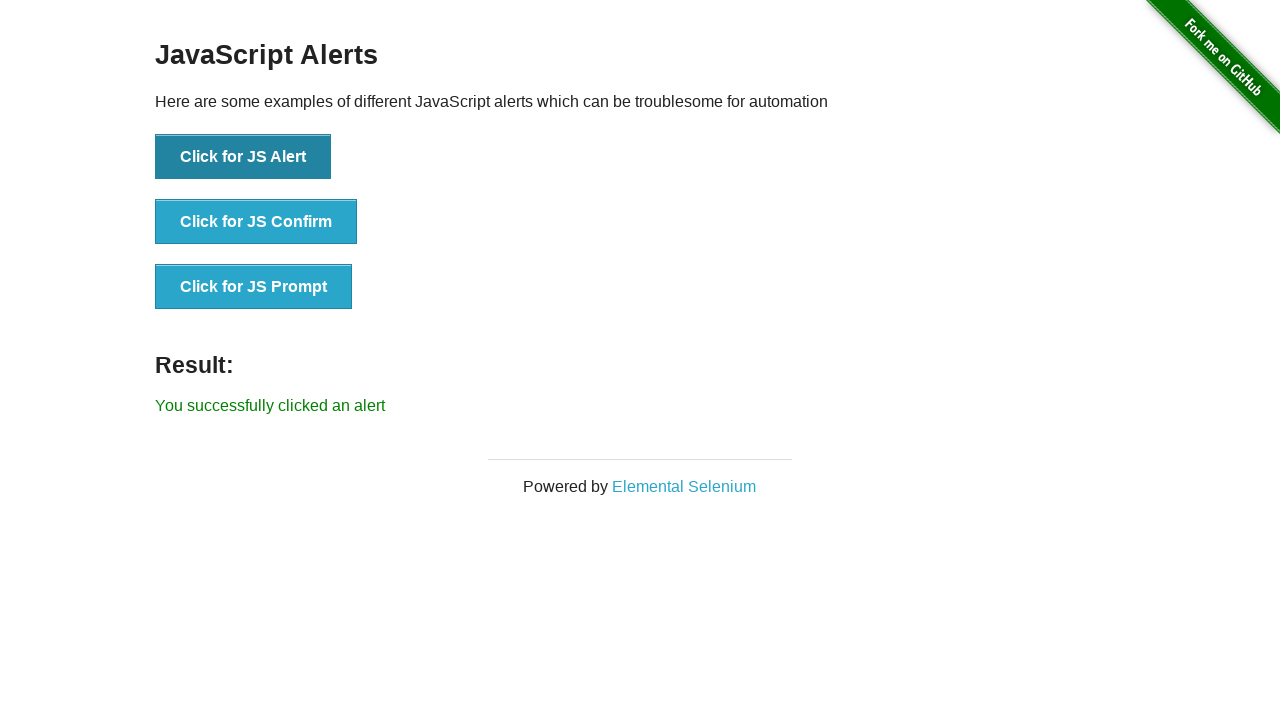

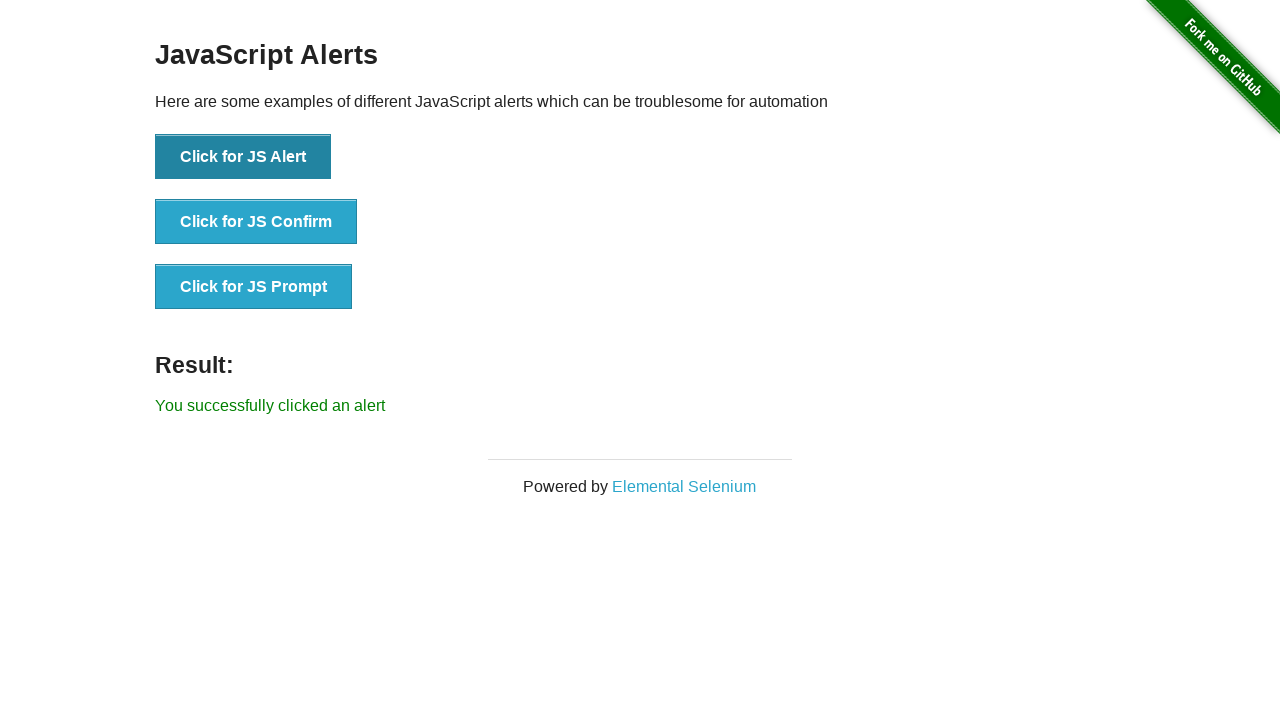